Tests JavaScript alert handling by navigating to a W3Schools try-it page, switching to an iframe, clicking a button that triggers an alert, and dismissing the alert.

Starting URL: https://www.w3schools.com/jsref/tryit.asp?filename=tryjsref_alert

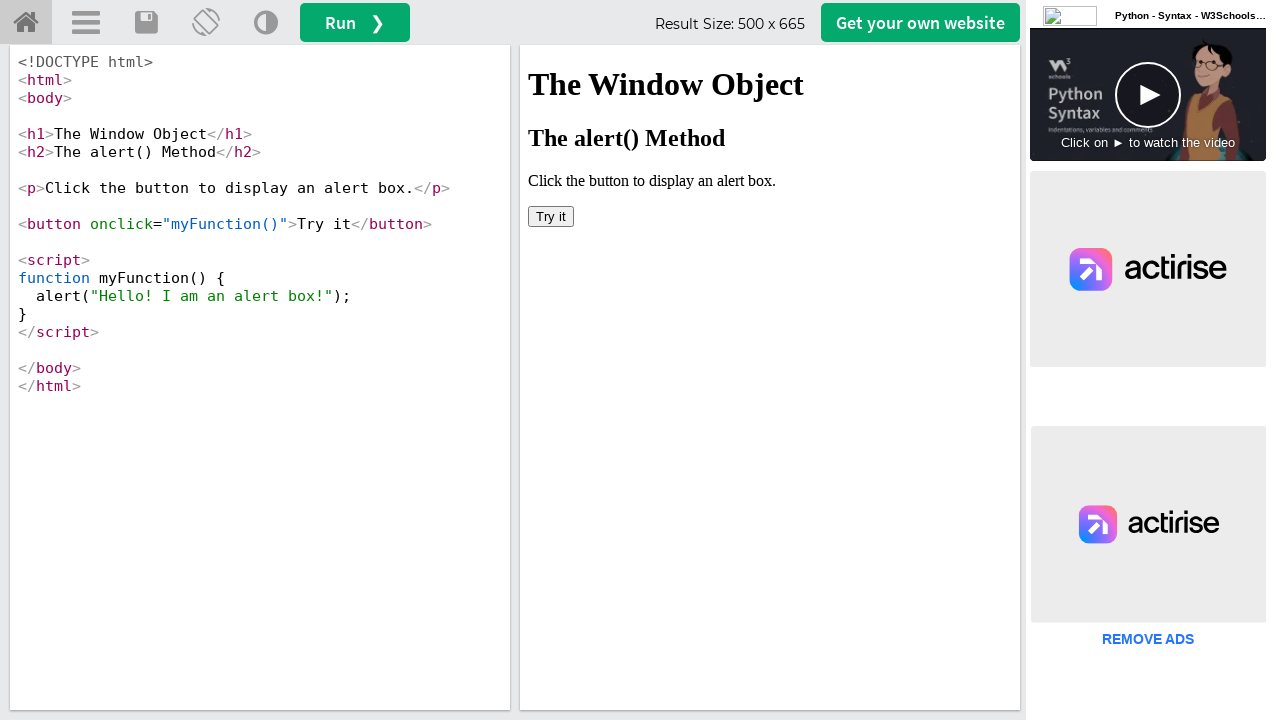

Waited for page to load with networkidle state
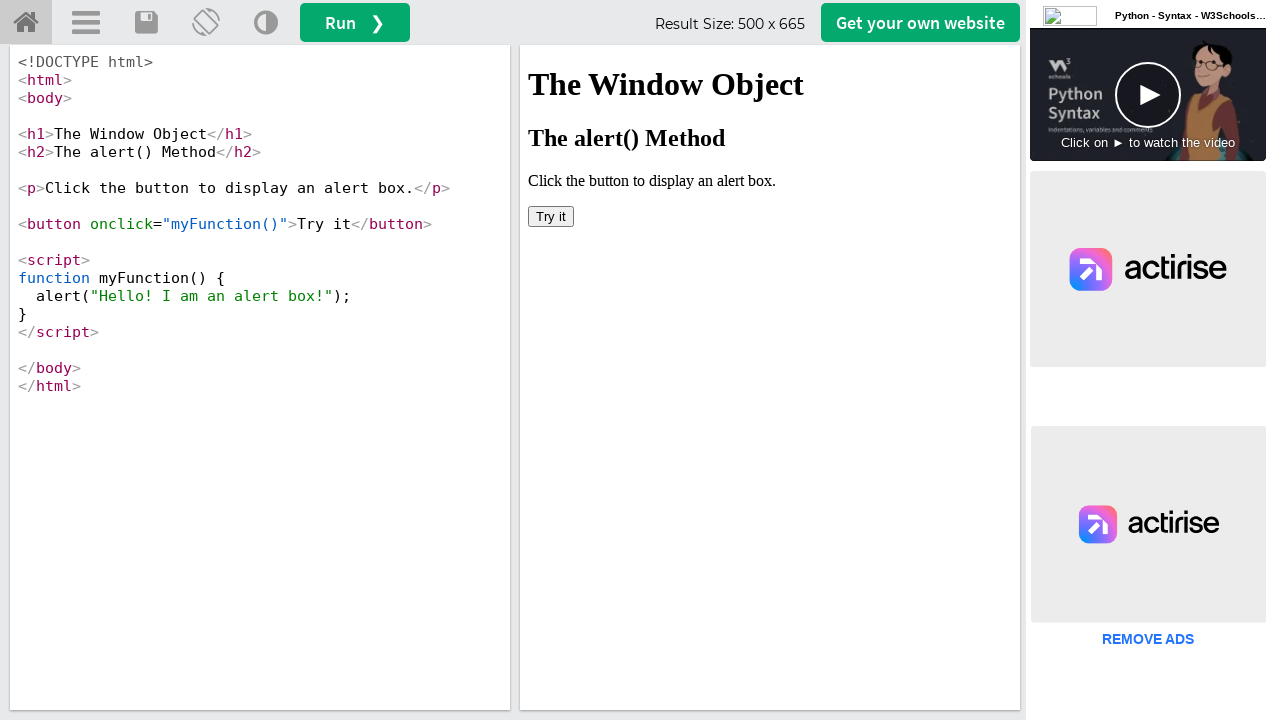

Located iframe with name 'iframeResult'
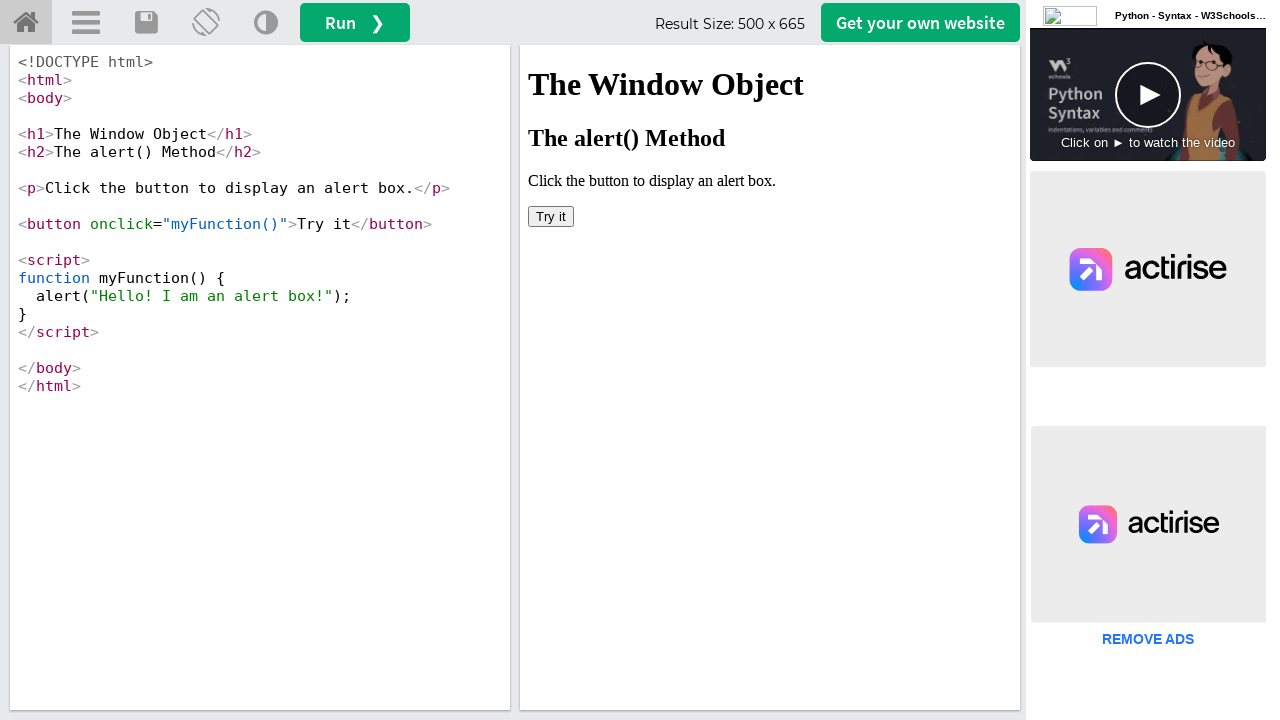

Set up dialog handler to dismiss alerts
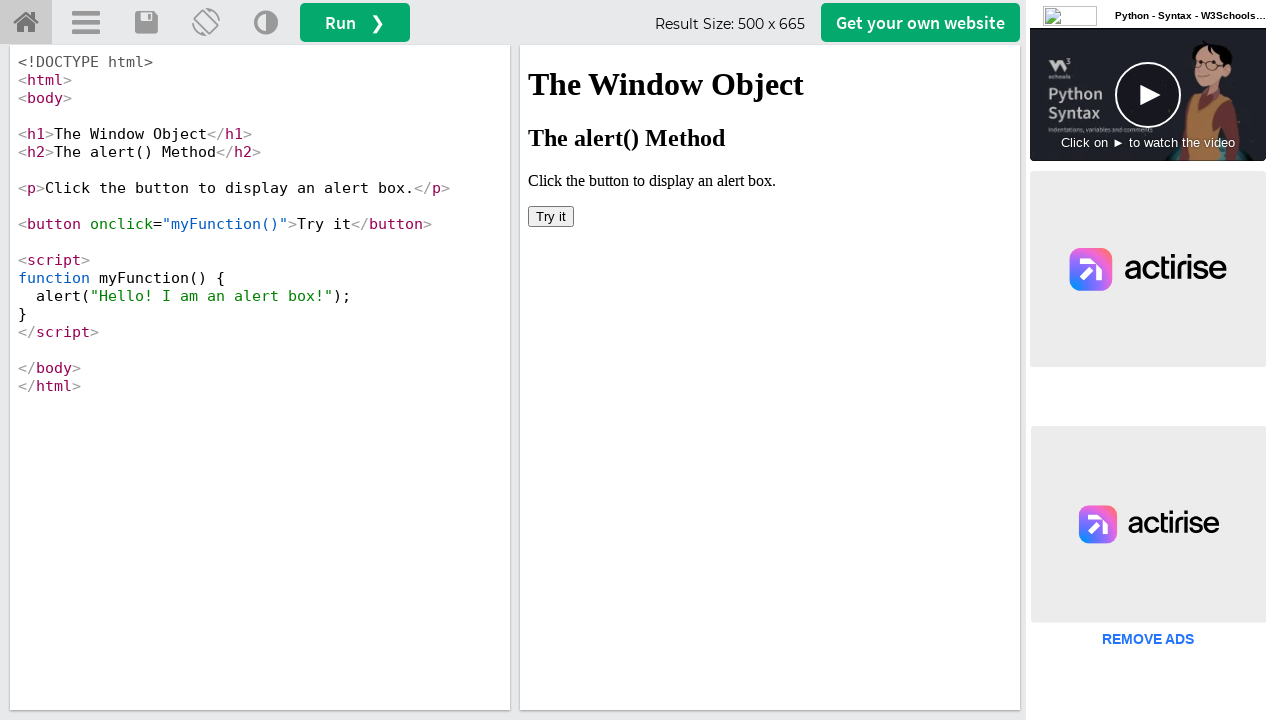

Clicked 'Try it' button inside iframe to trigger alert at (551, 216) on iframe[name='iframeResult'] >> internal:control=enter-frame >> xpath=//button[te
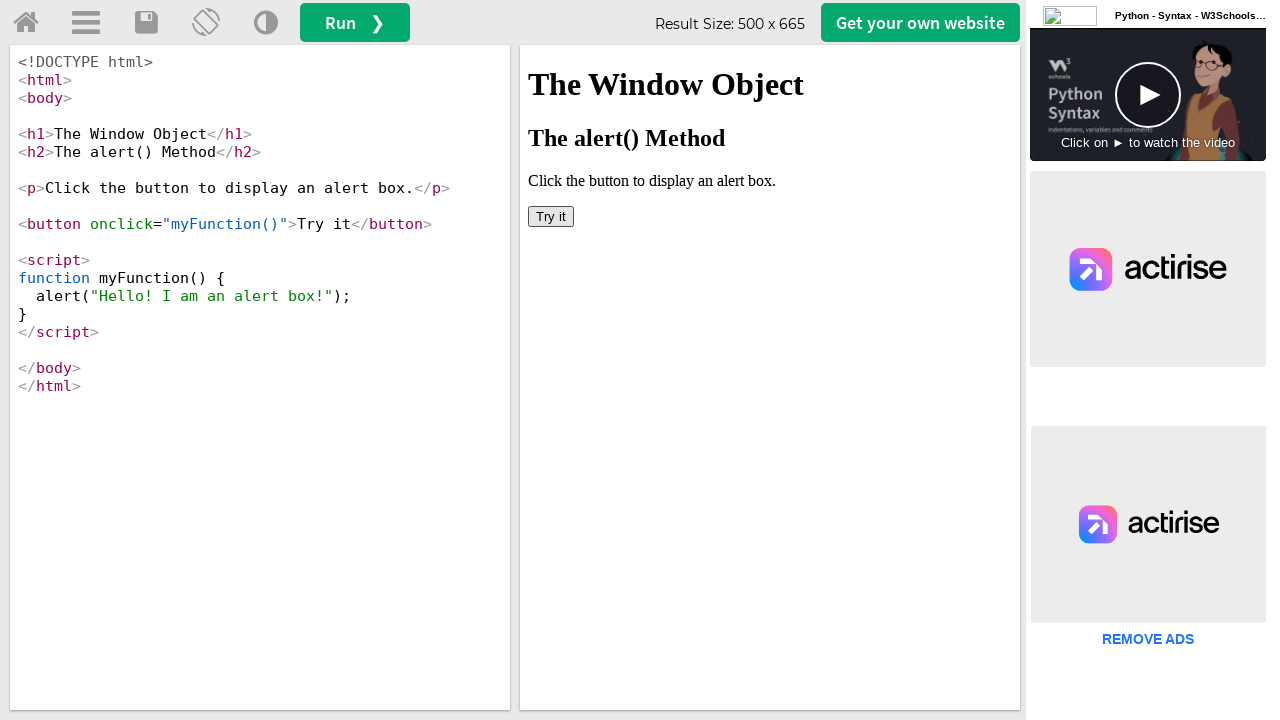

Waited 1000ms for alert to be handled
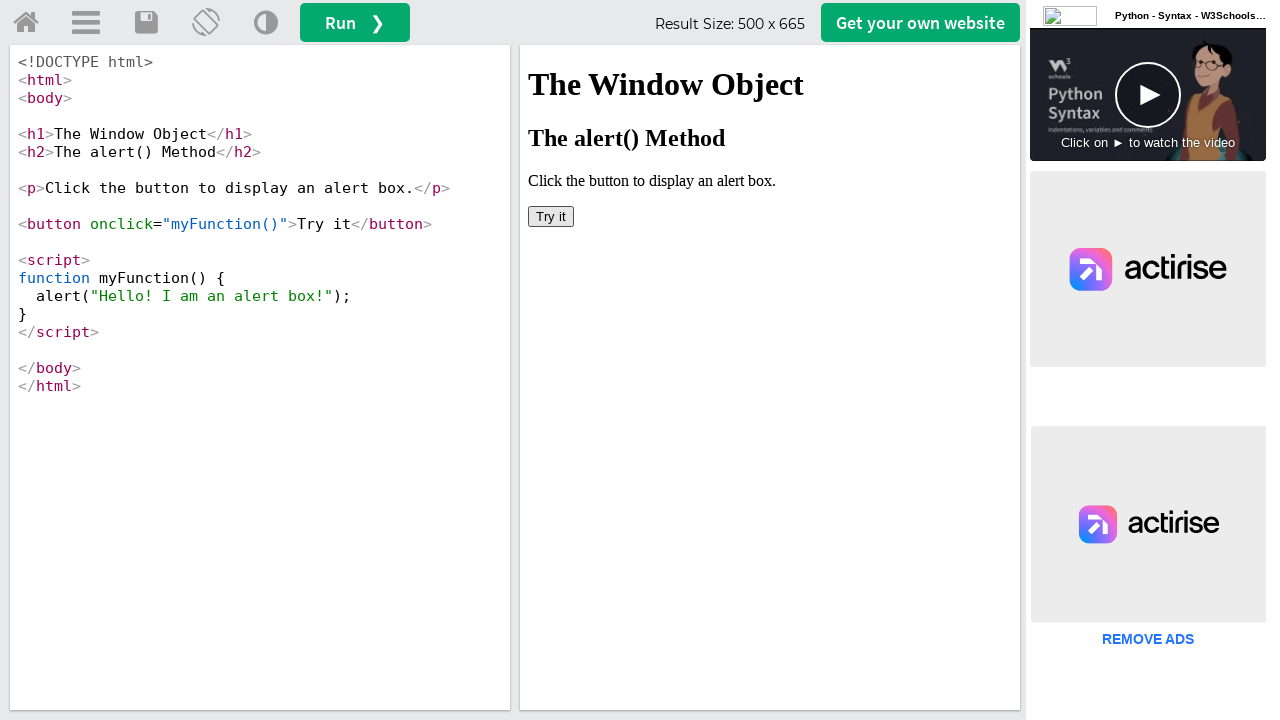

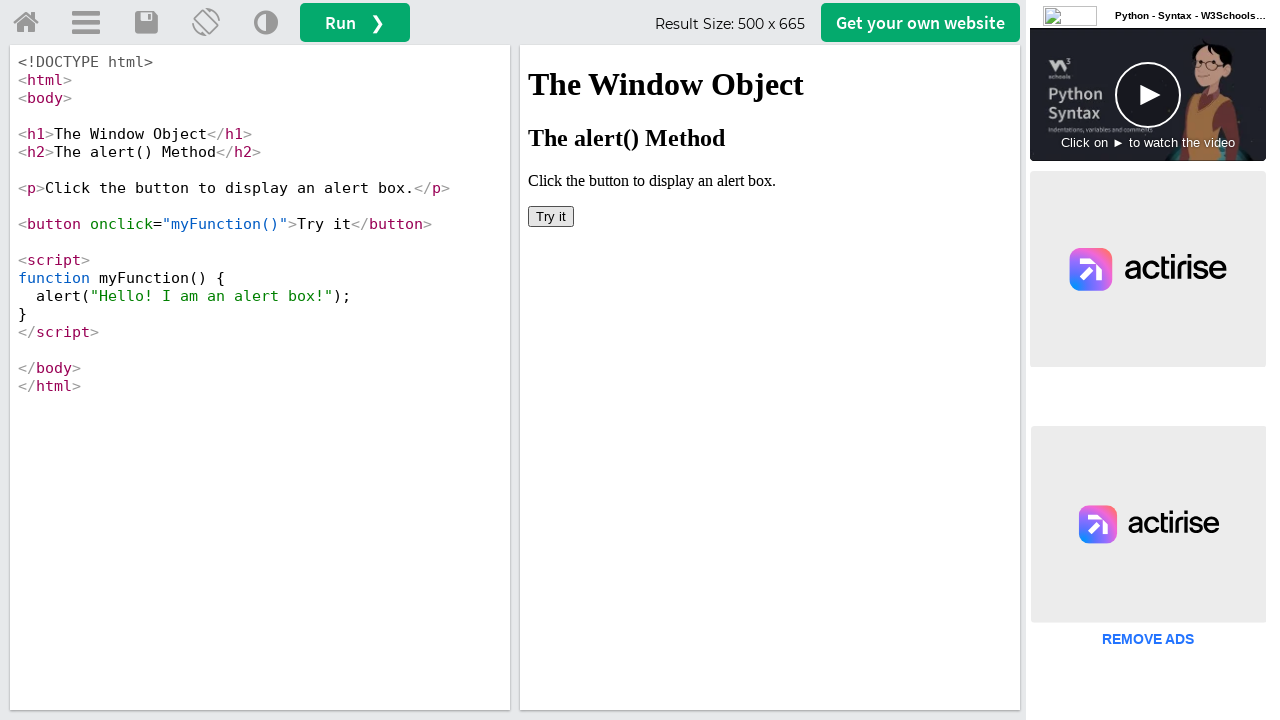